Tests web table sorting functionality by clicking the header to sort, verifying the sort order, and navigating through pages to find a specific item's price

Starting URL: https://rahulshettyacademy.com/seleniumPractise/#/offers

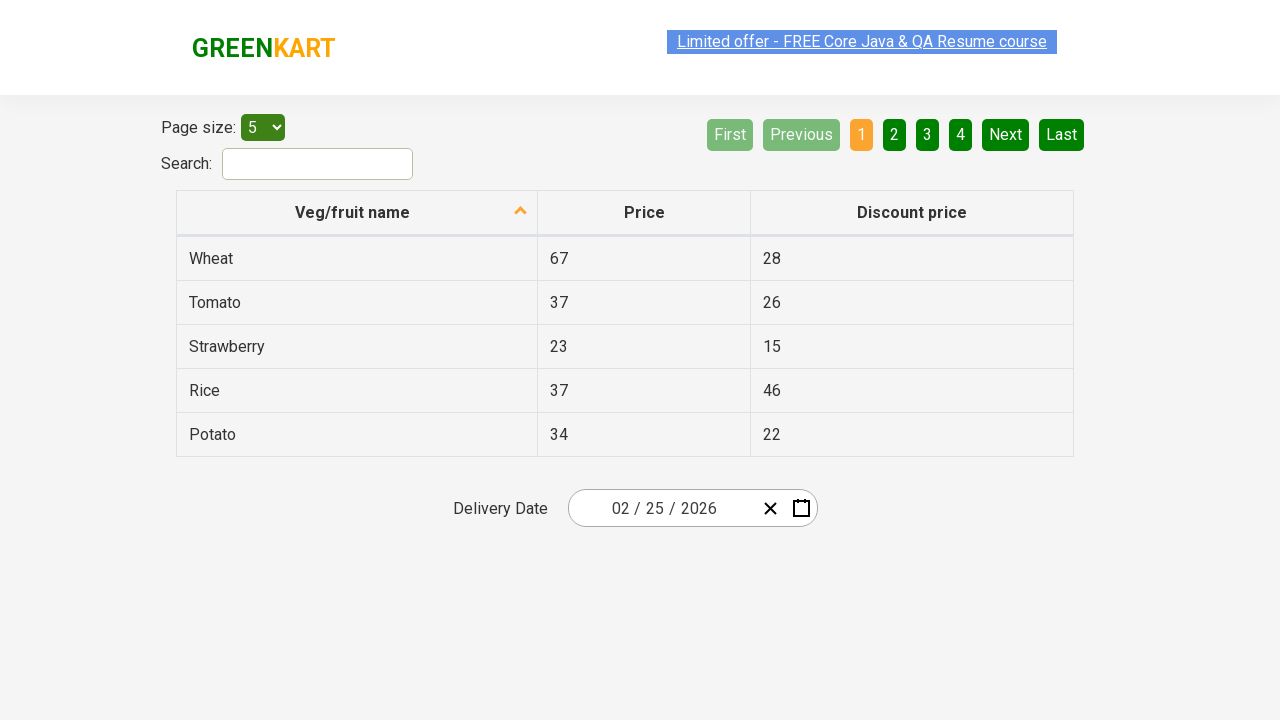

Clicked first column header to sort the table at (357, 213) on xpath=//tr/th[1]
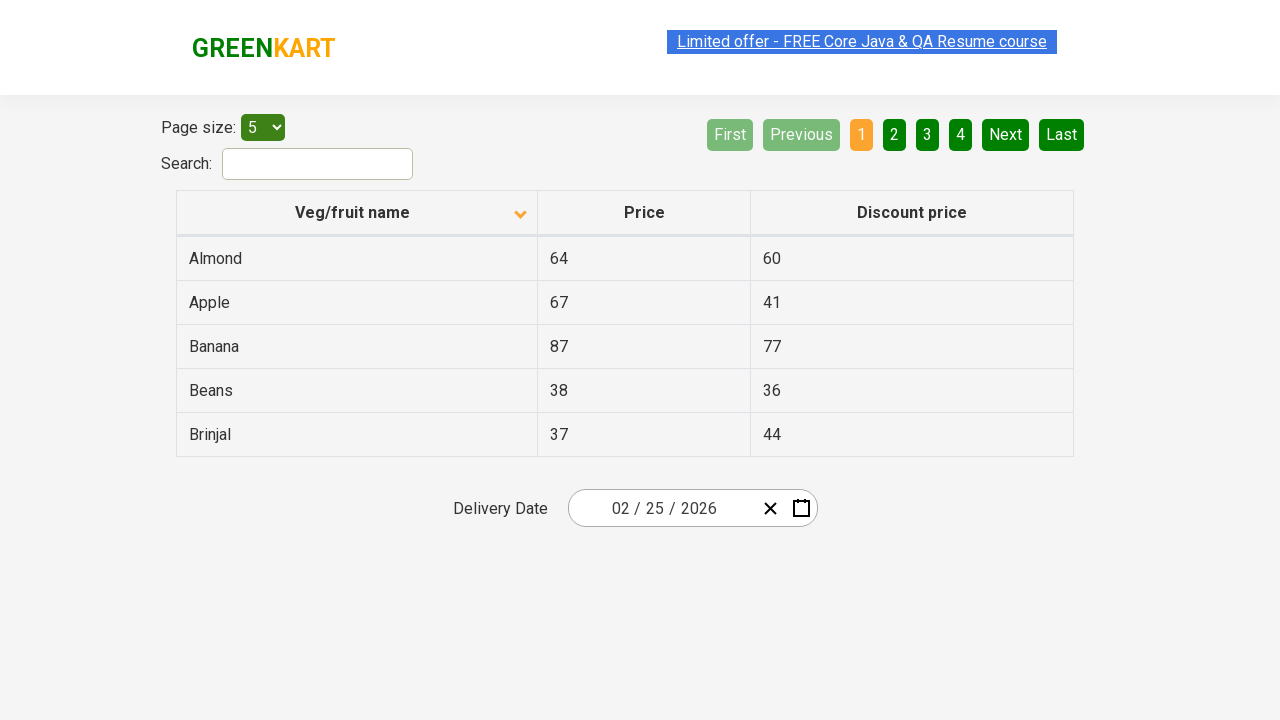

Waited for table to be sorted
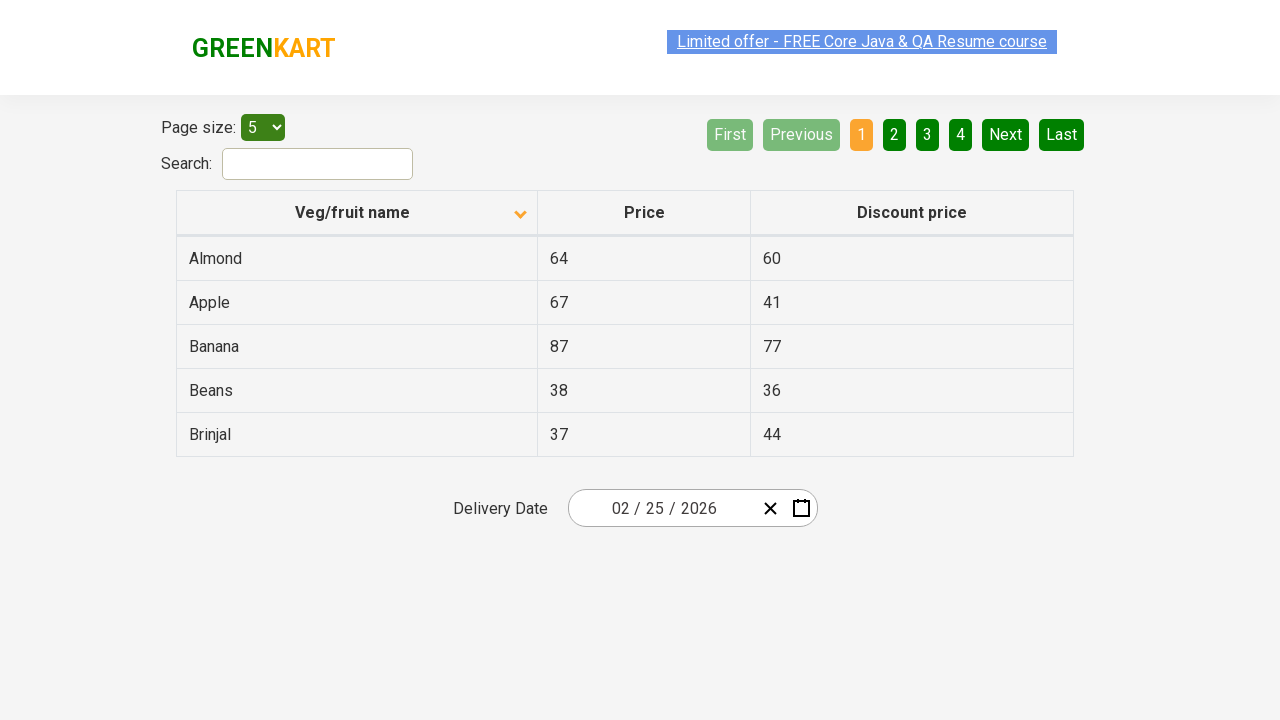

Retrieved all elements from first column
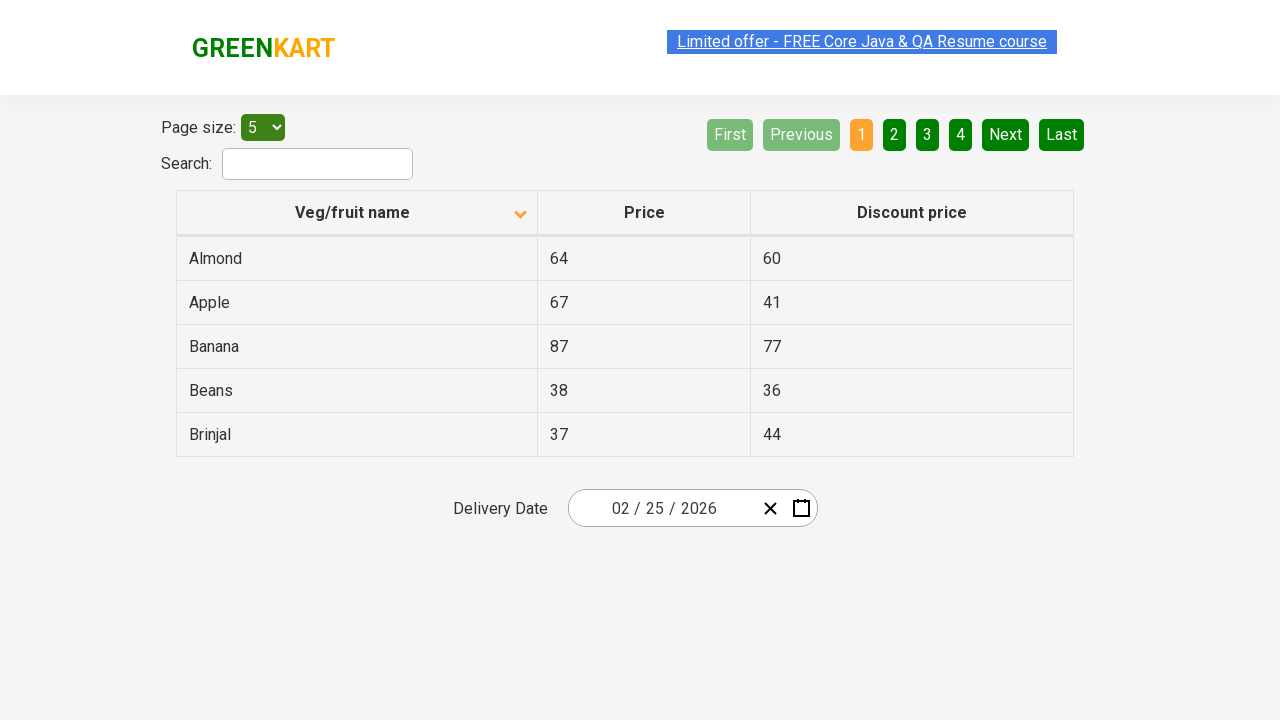

Extracted text content from all first column elements
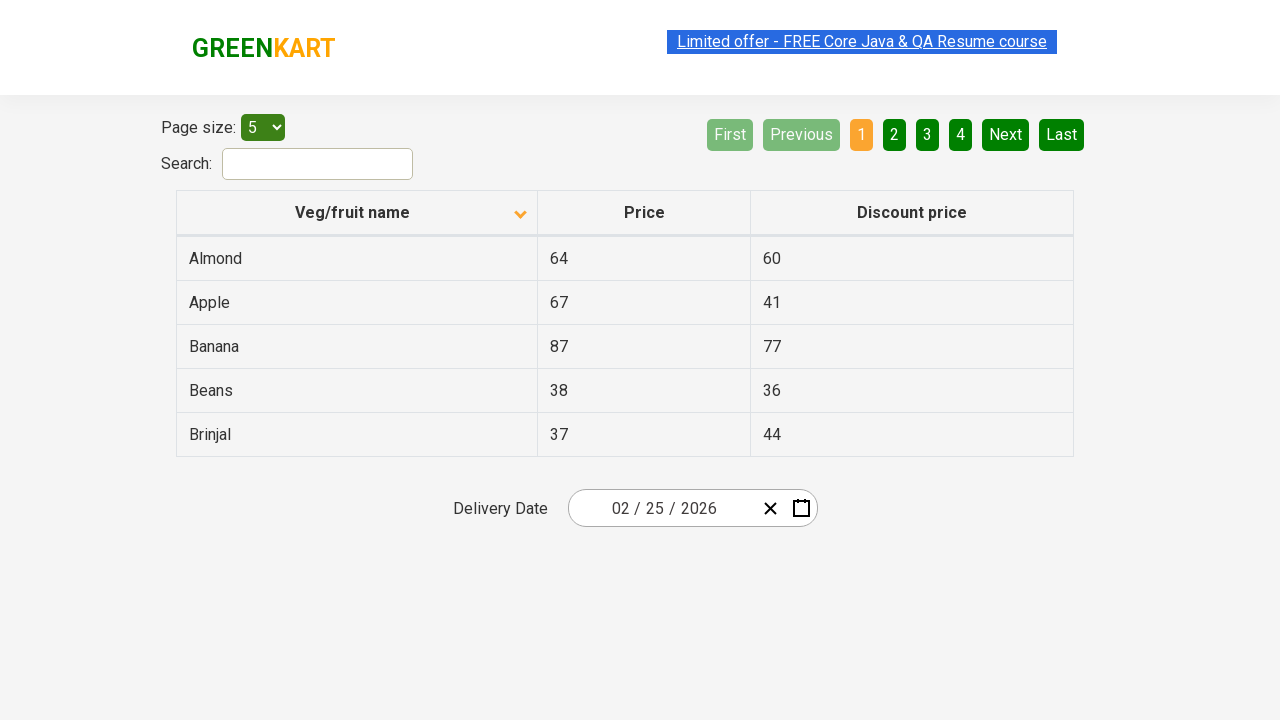

Created sorted version of original values
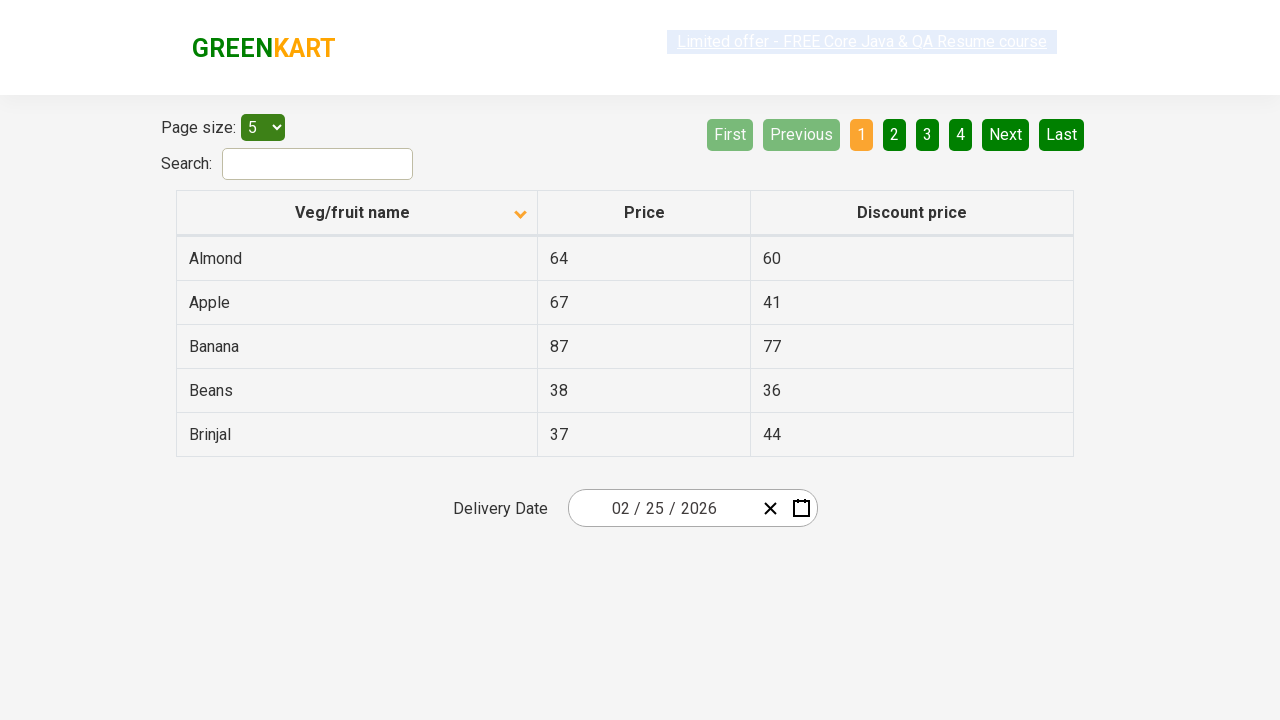

Verified that table is sorted correctly in ascending order
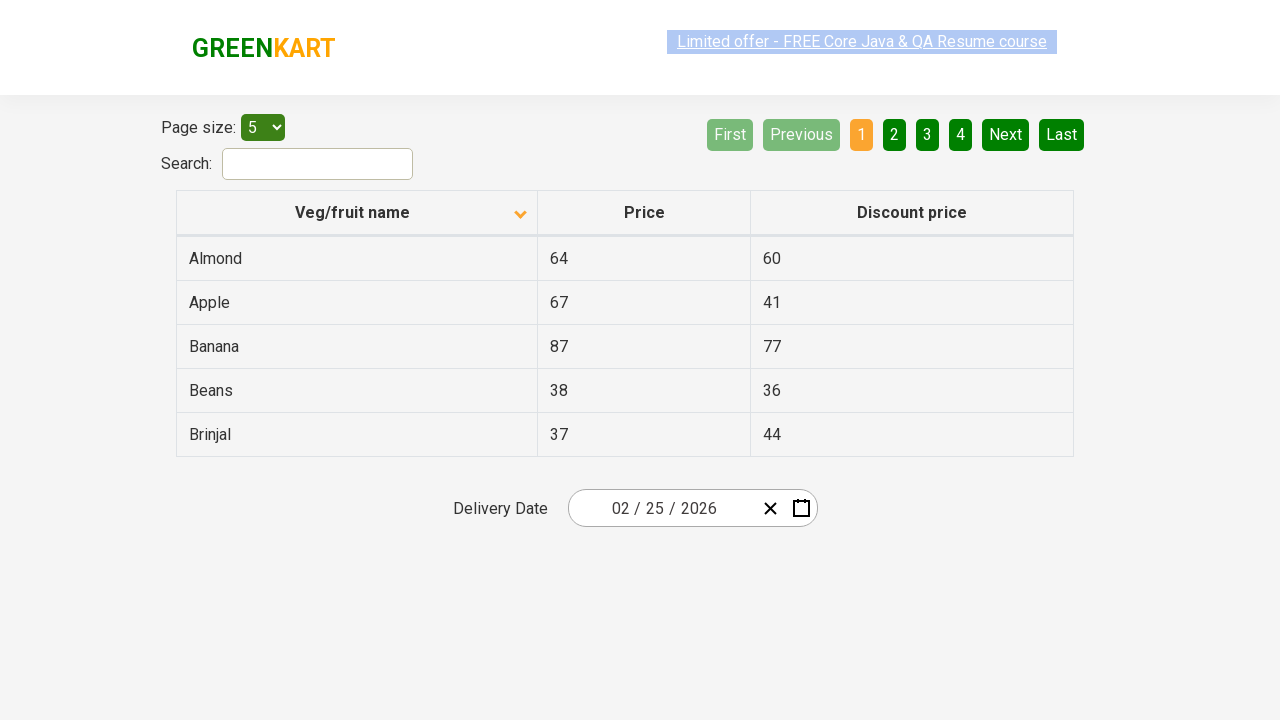

Retrieved all rows from first column on current page
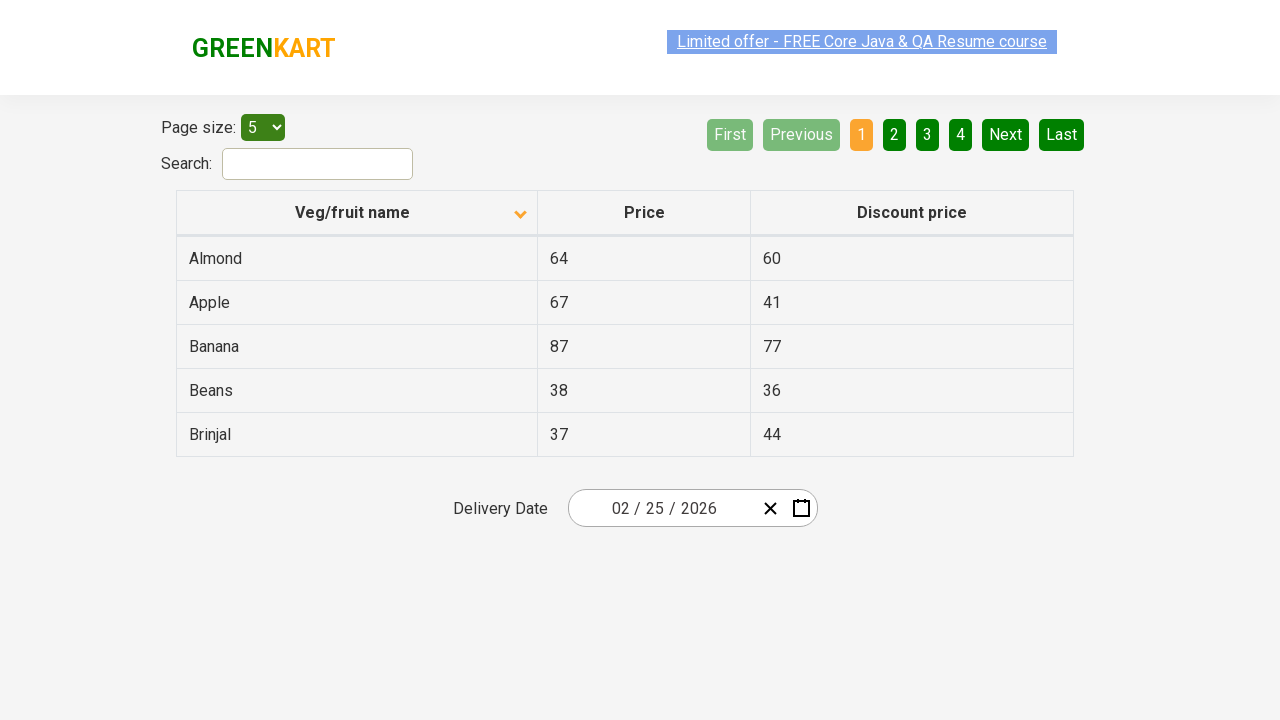

Checked for next page button availability
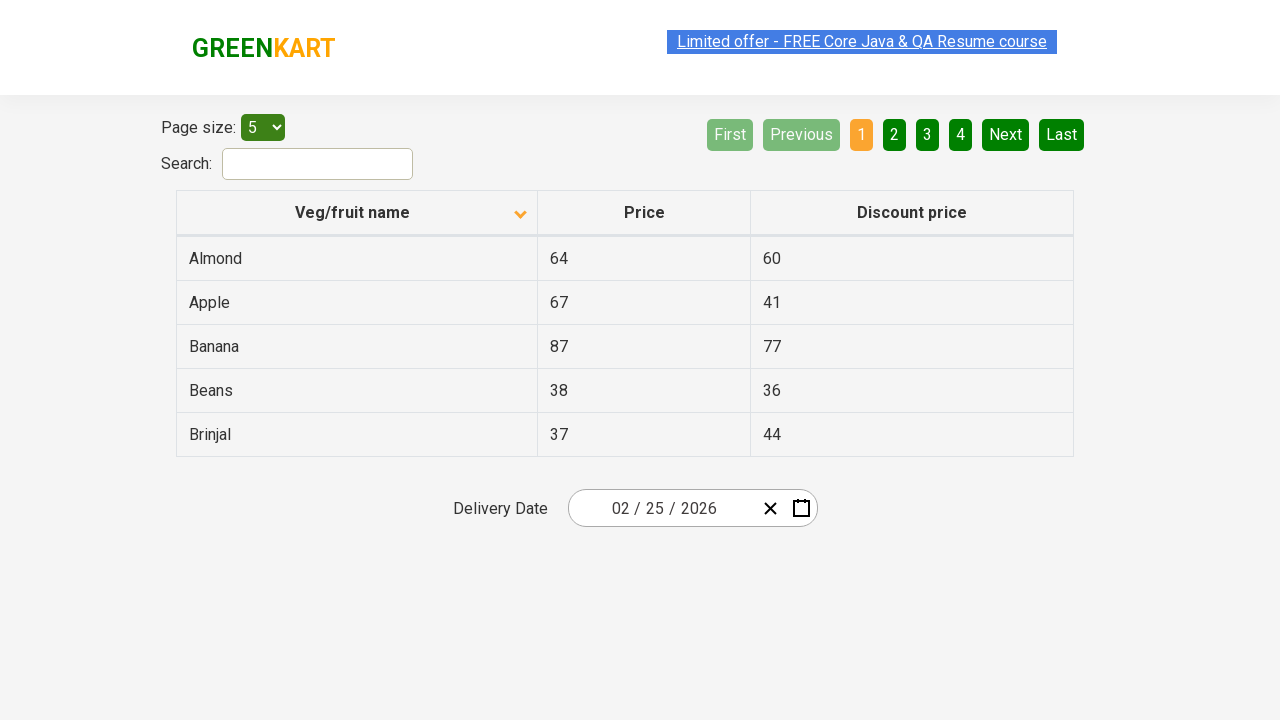

Clicked next page button to navigate to next page at (1006, 134) on [aria-label='Next']
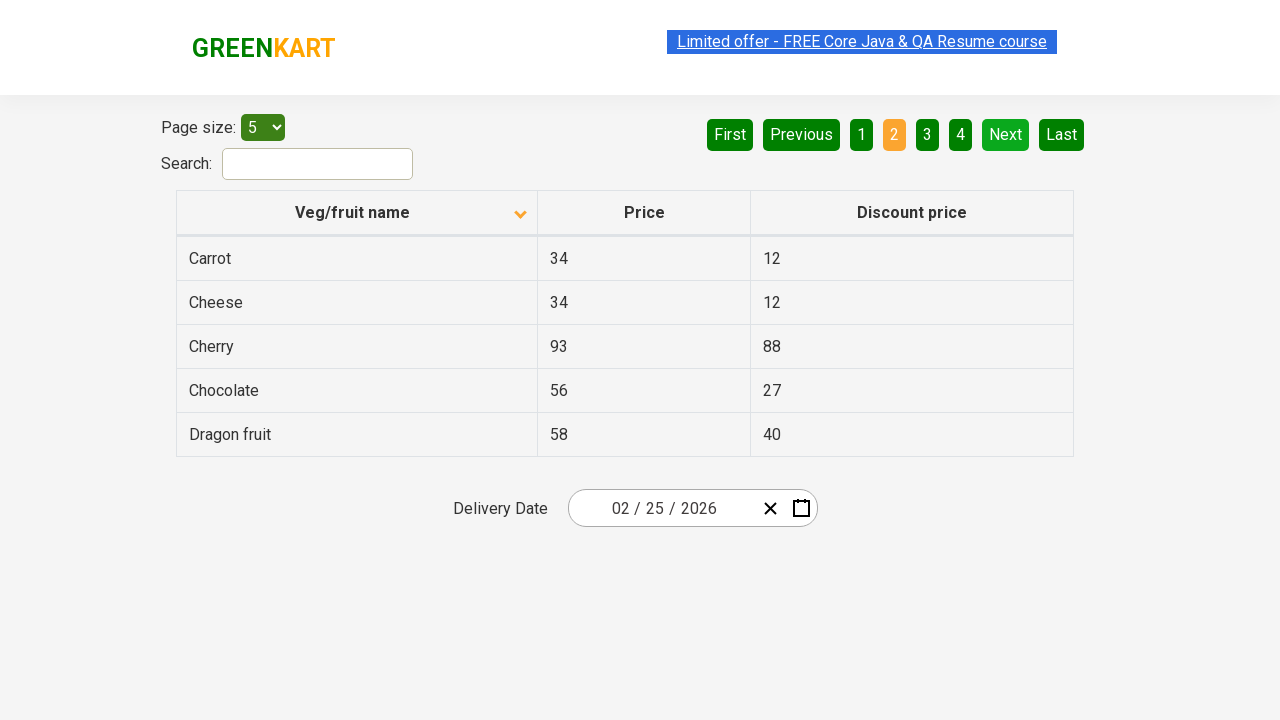

Waited for next page to load
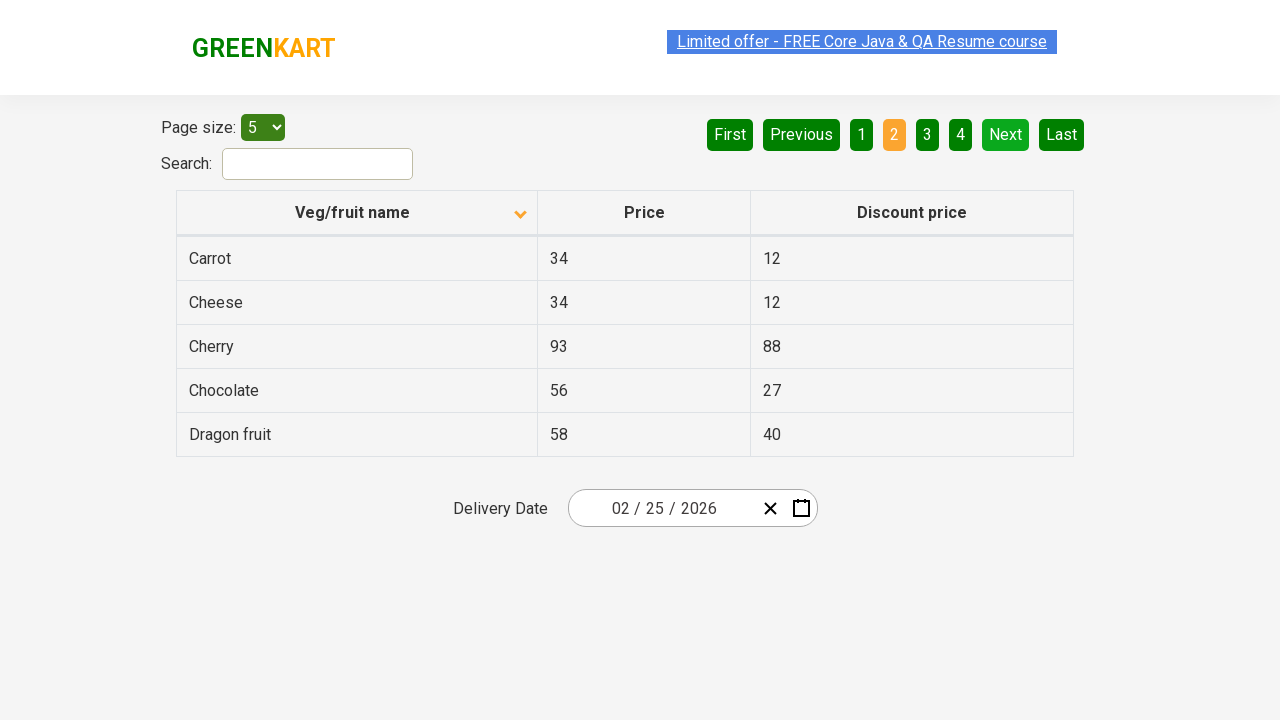

Retrieved all rows from first column on current page
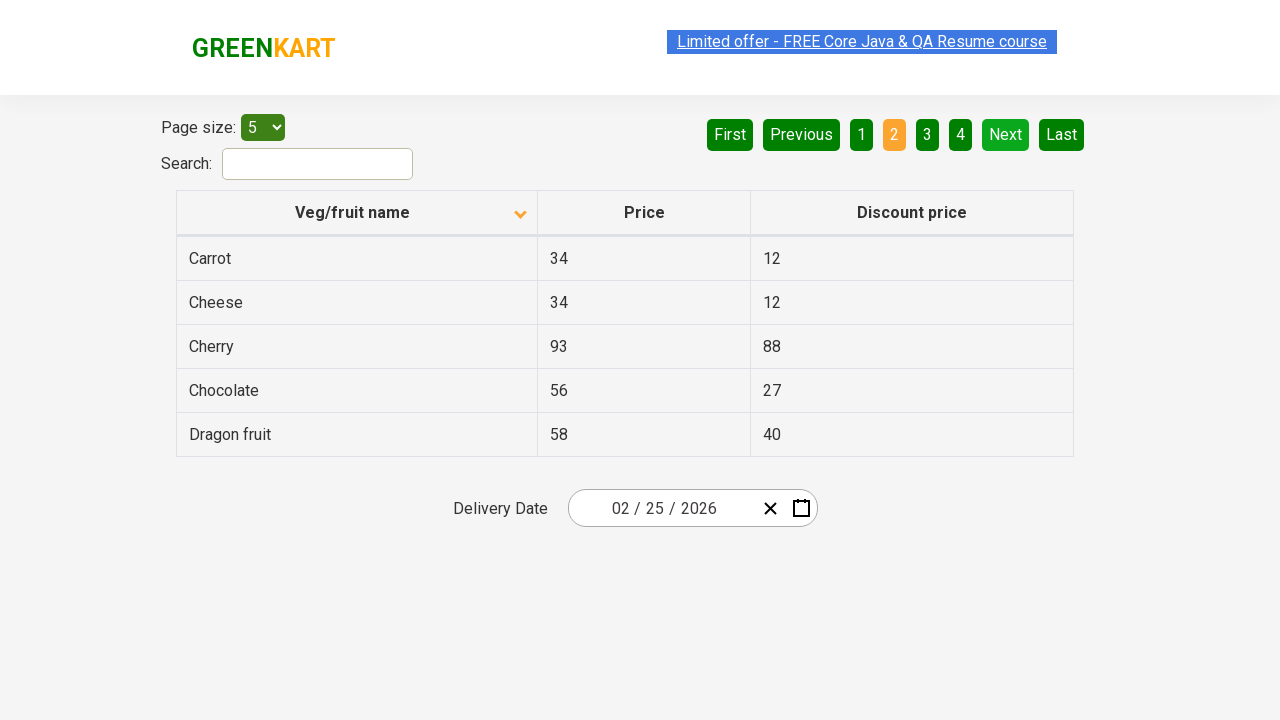

Checked for next page button availability
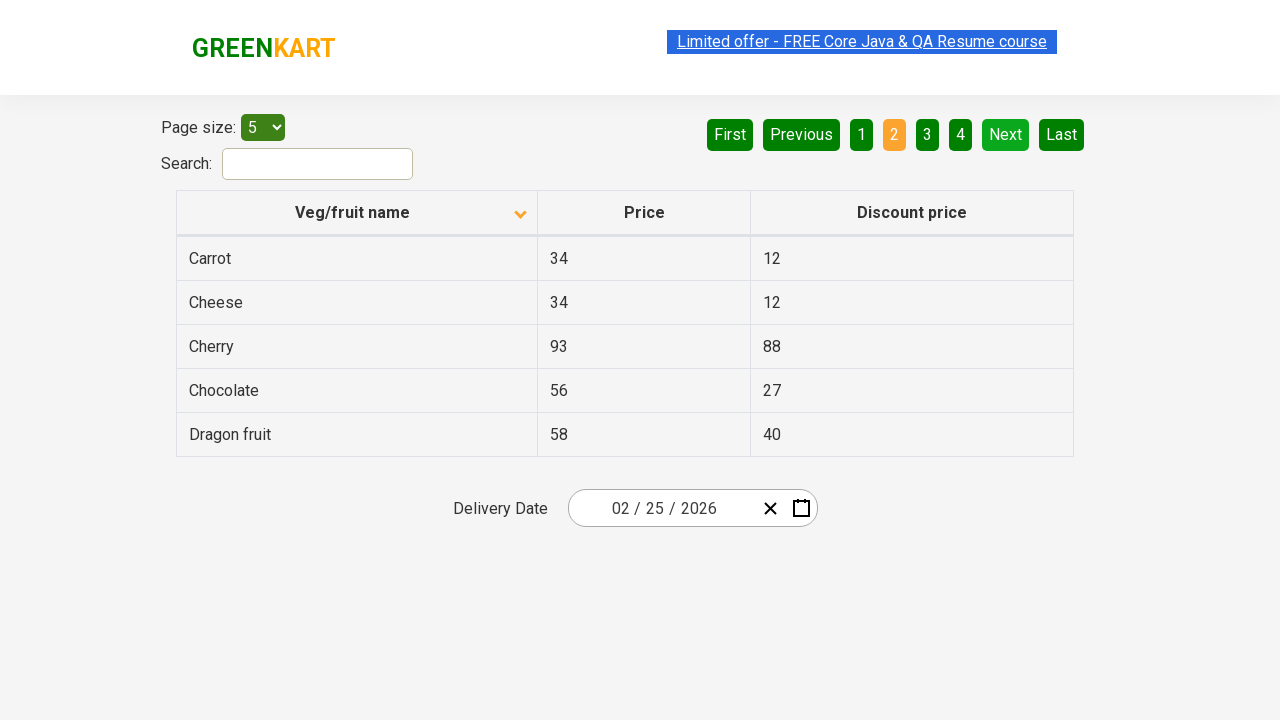

Clicked next page button to navigate to next page at (1006, 134) on [aria-label='Next']
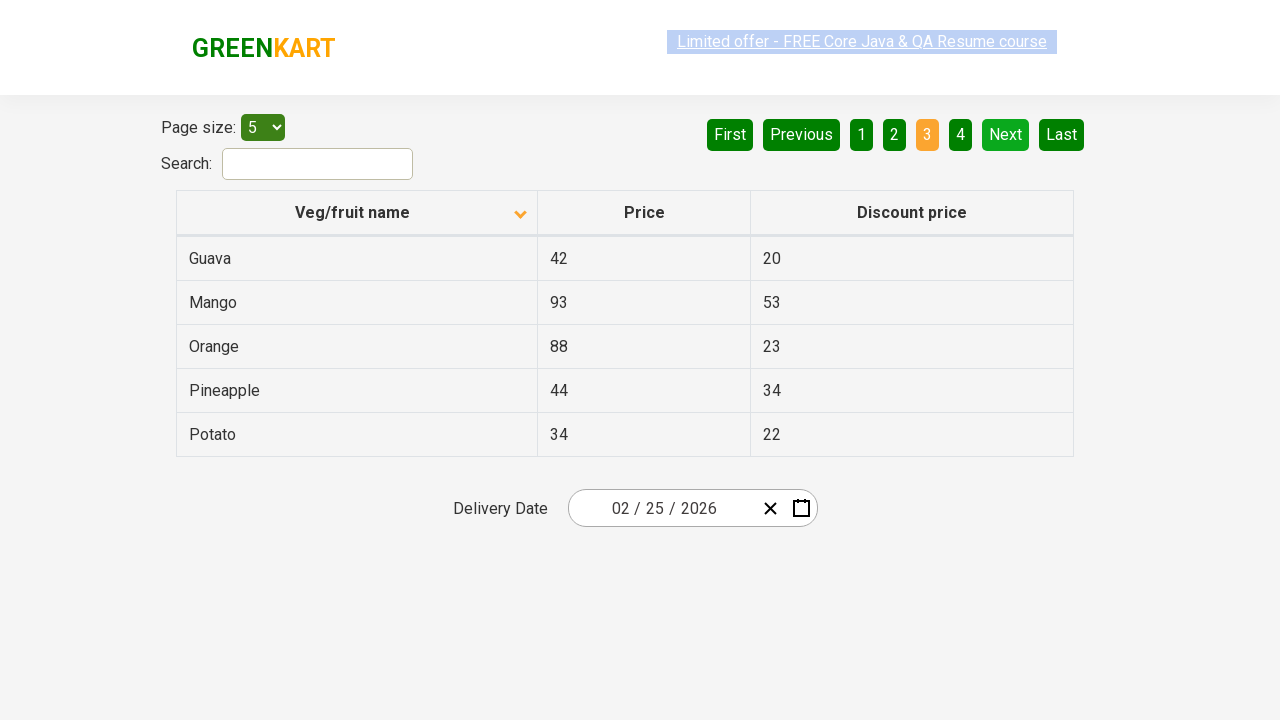

Waited for next page to load
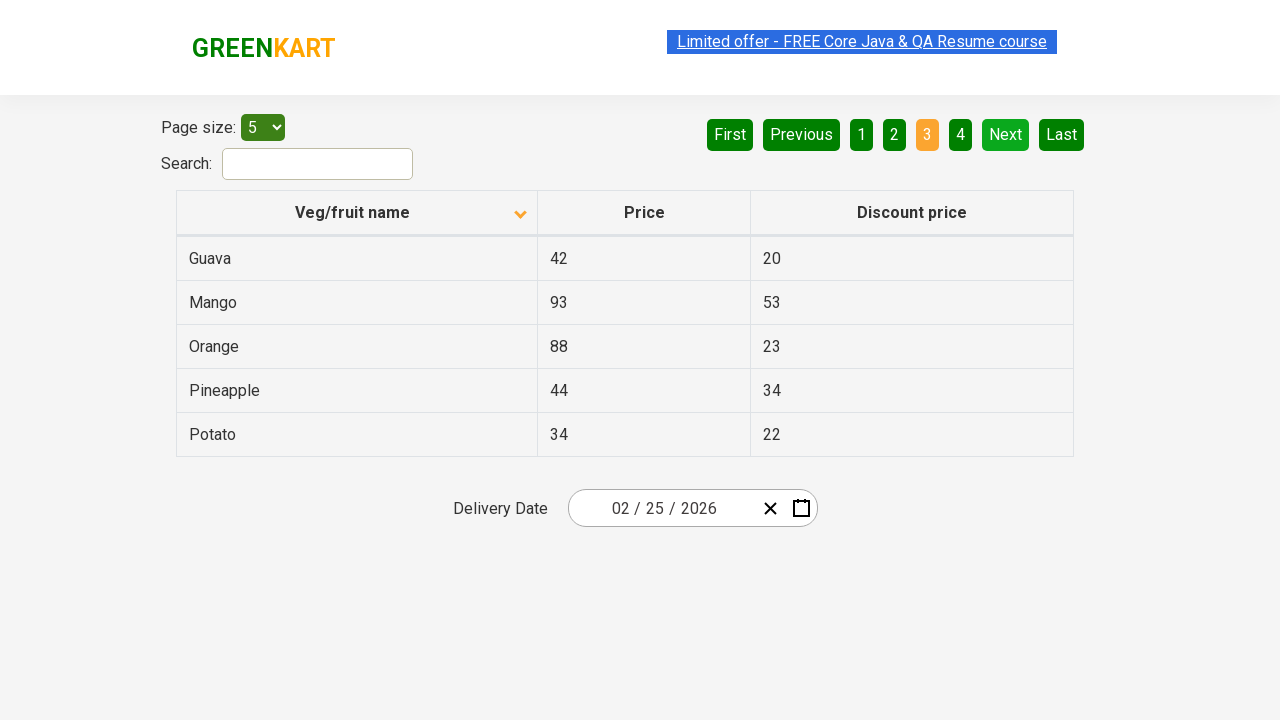

Retrieved all rows from first column on current page
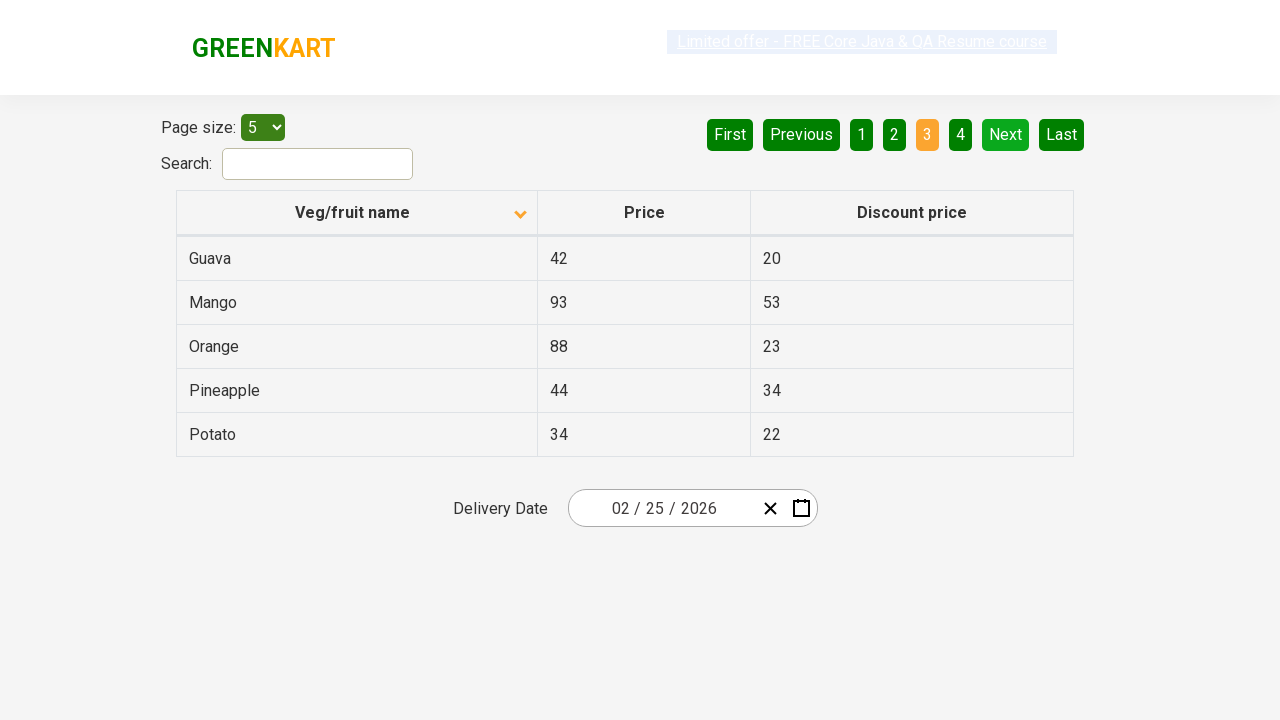

Checked for next page button availability
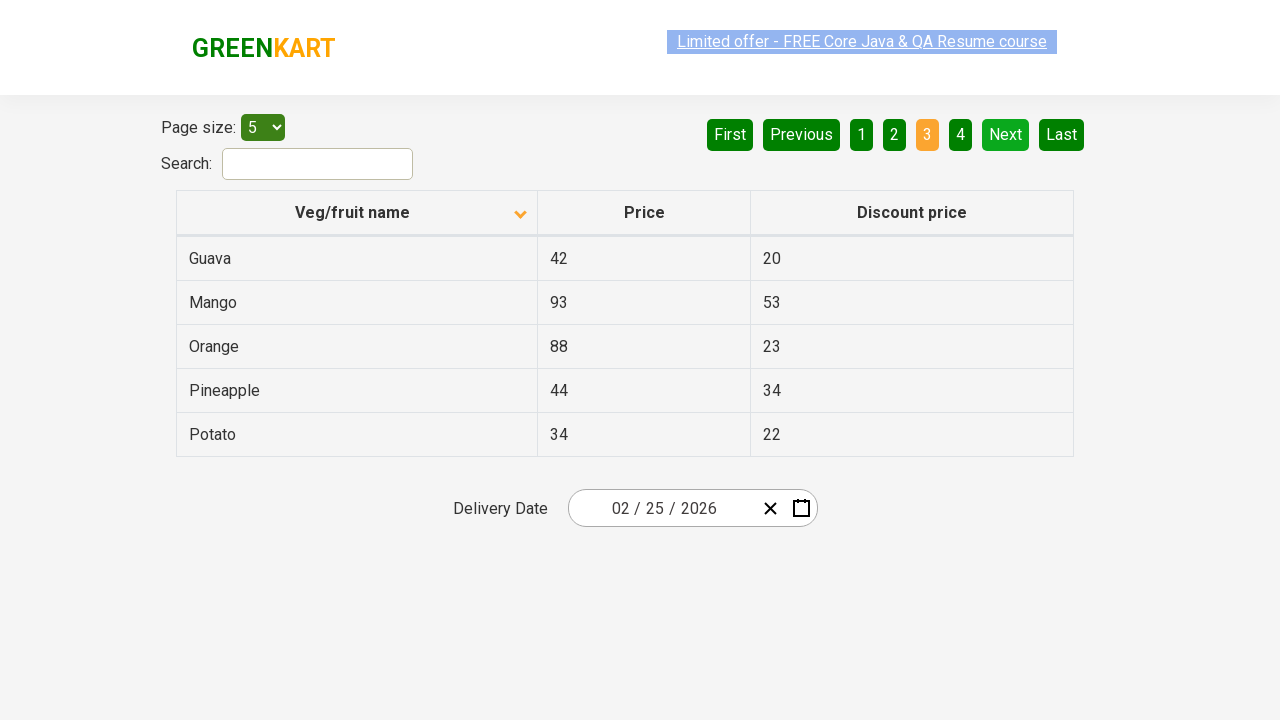

Clicked next page button to navigate to next page at (1006, 134) on [aria-label='Next']
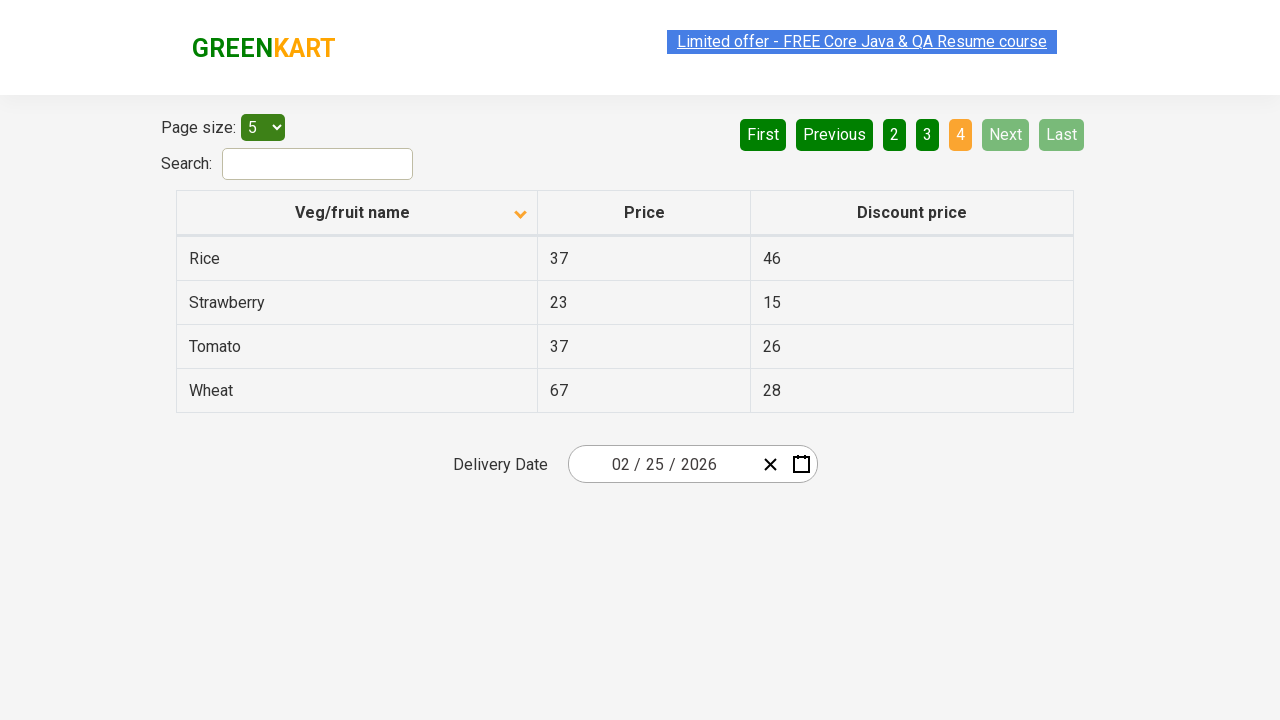

Waited for next page to load
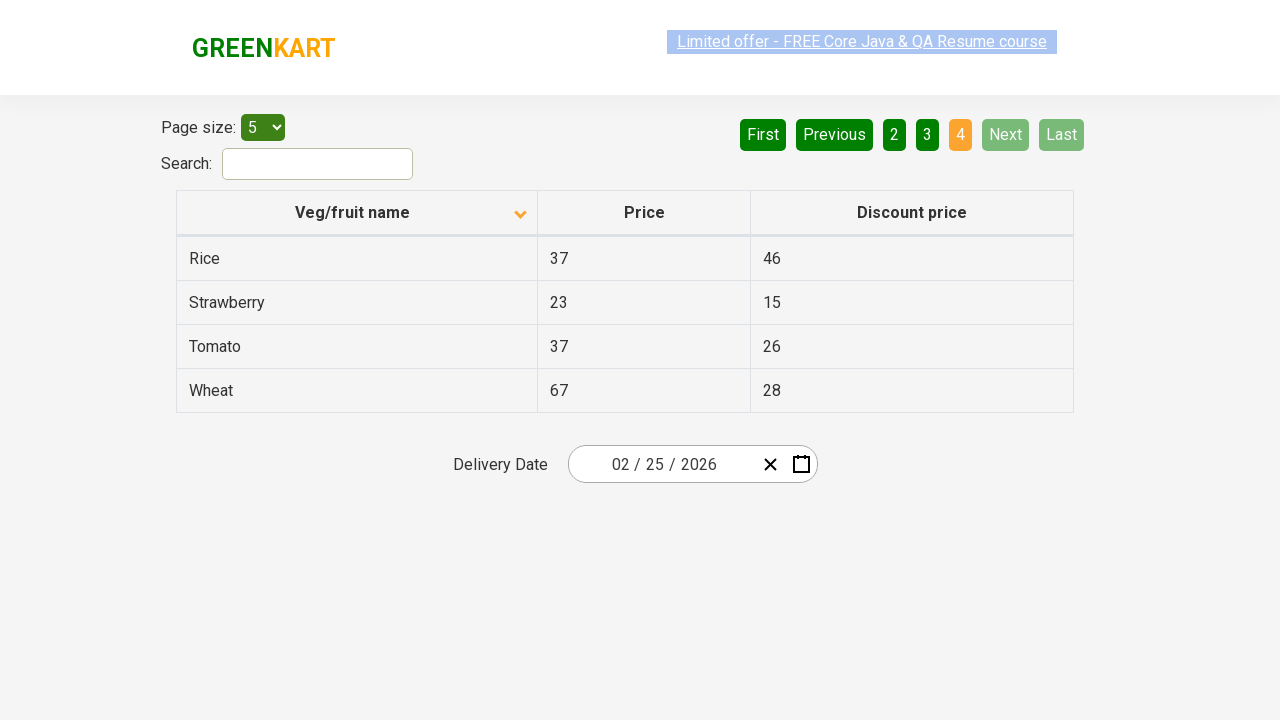

Retrieved all rows from first column on current page
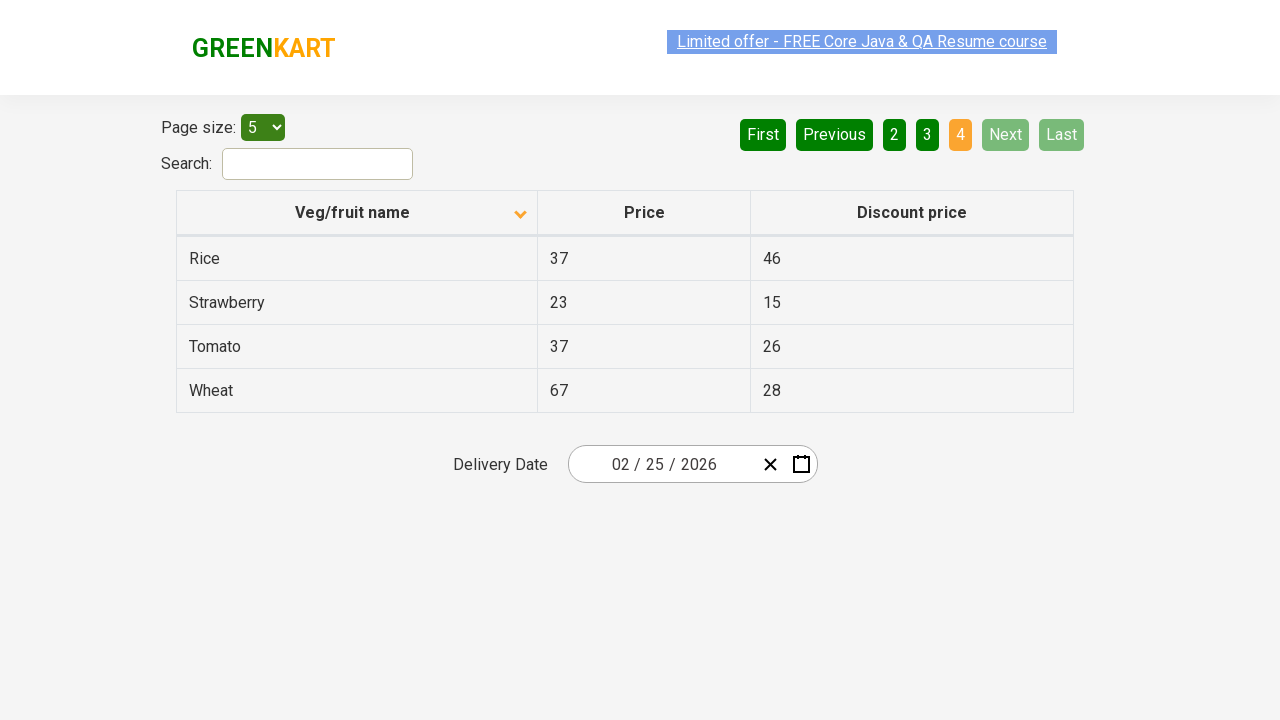

Found 'Rice' in the table, located price element in next column
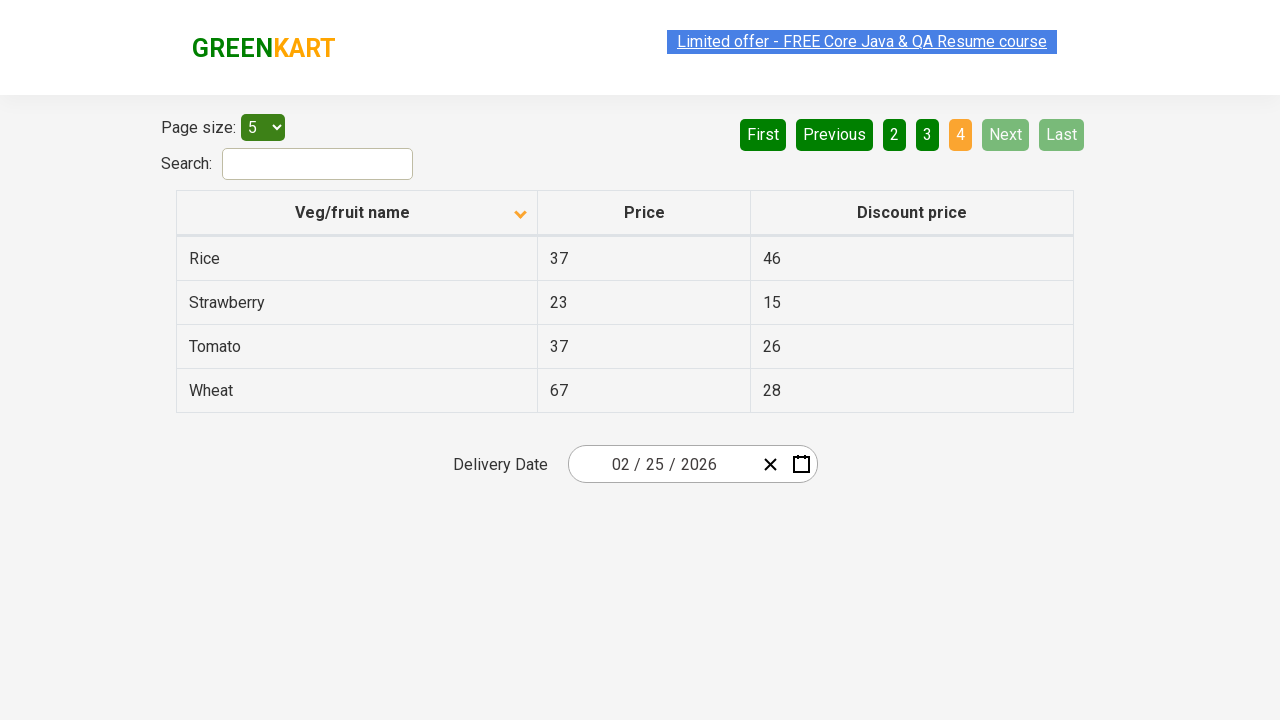

Extracted price for Rice: 37
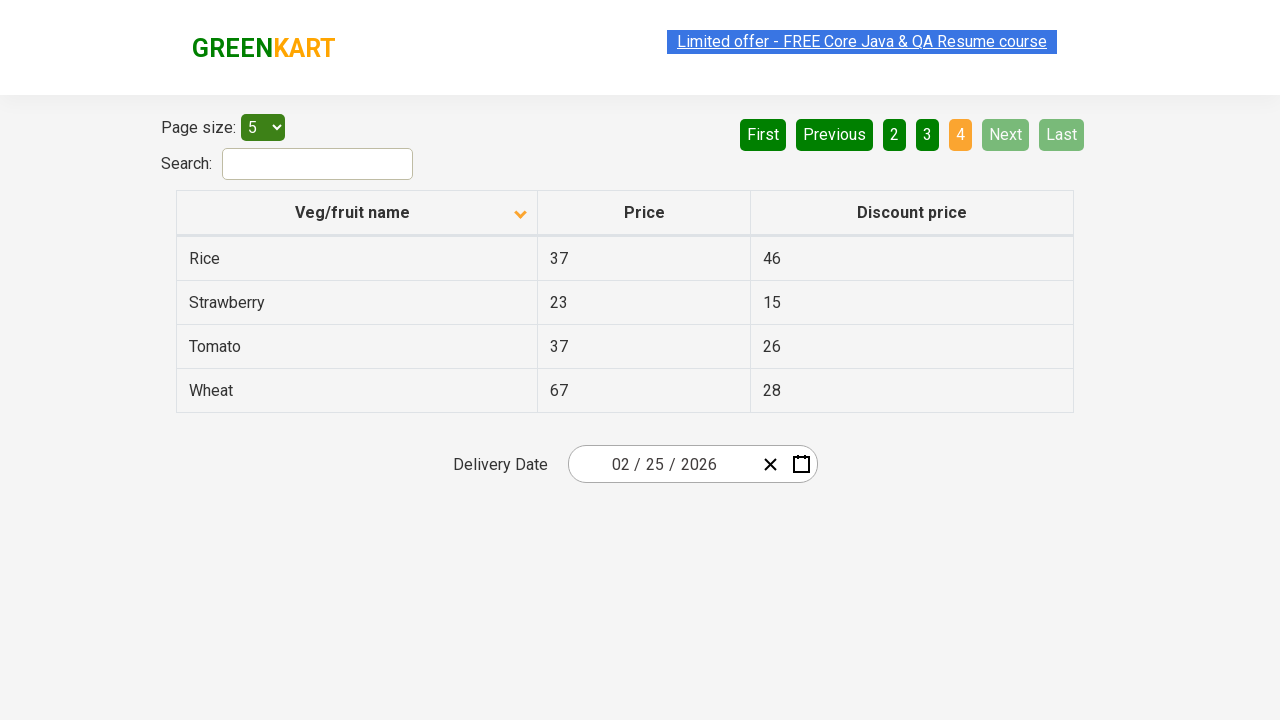

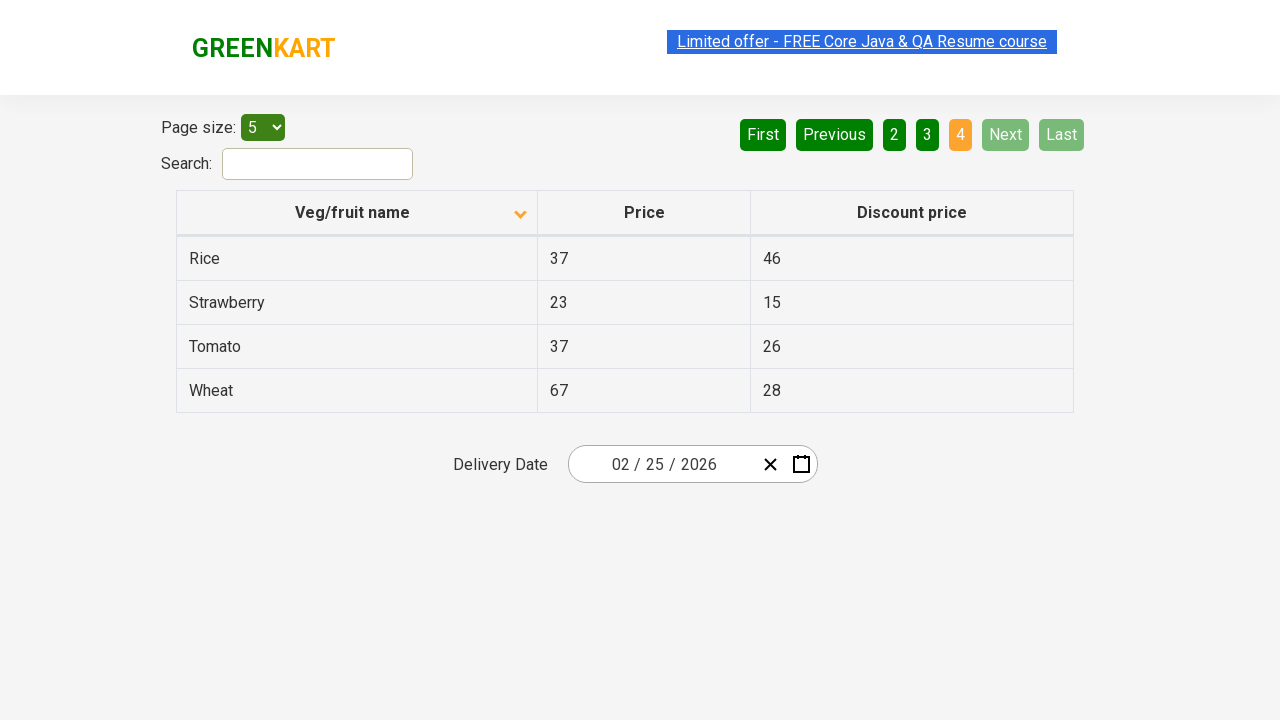